Tests textarea handling by navigating to a test page and entering text into a textarea element

Starting URL: https://omayo.blogspot.com/

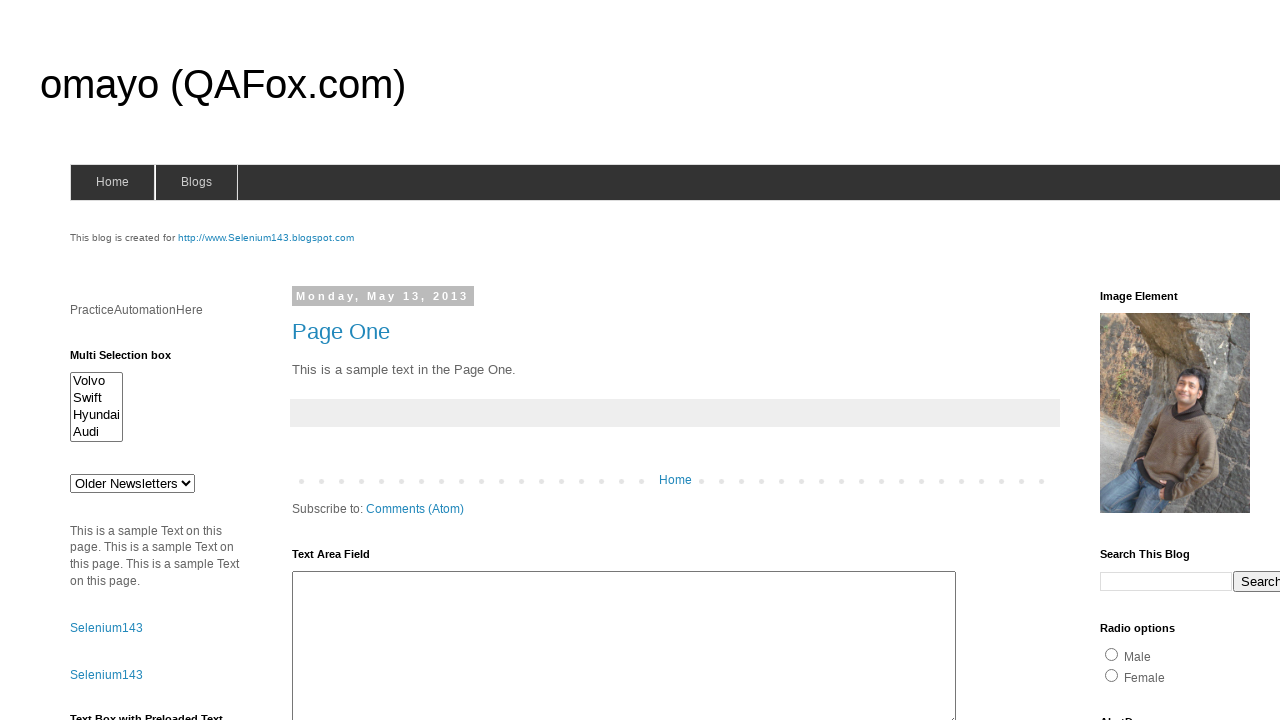

Filled textarea with ID 'ta1' with text 'Hi Selenium Demo' on #ta1
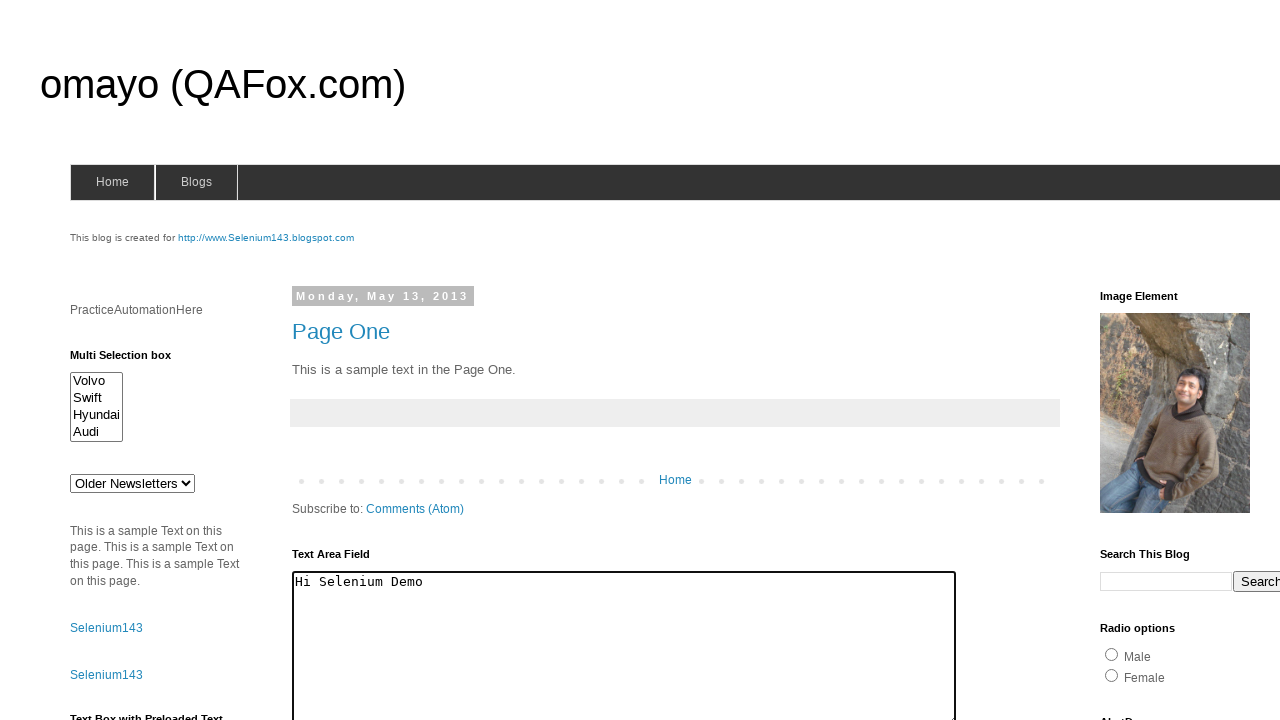

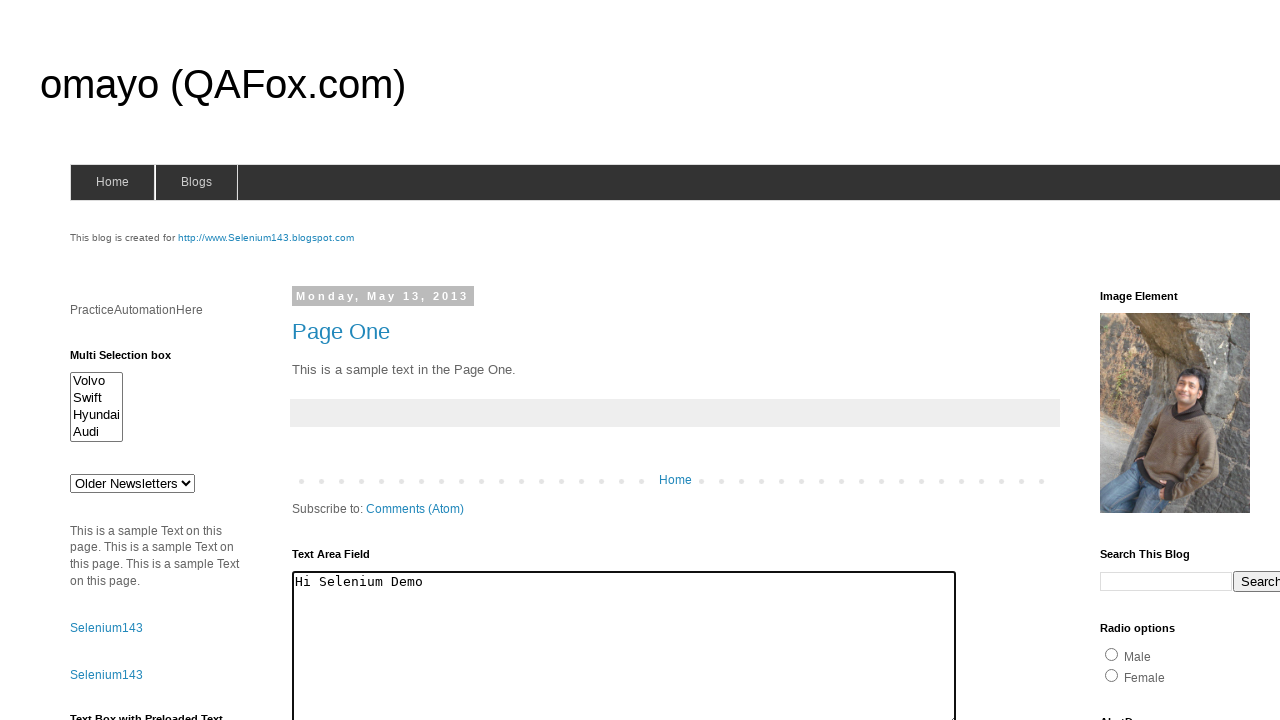